Tests typing uppercase text using shift key, then copy-paste functionality to duplicate the text

Starting URL: https://www.techglobal-training.com/frontend

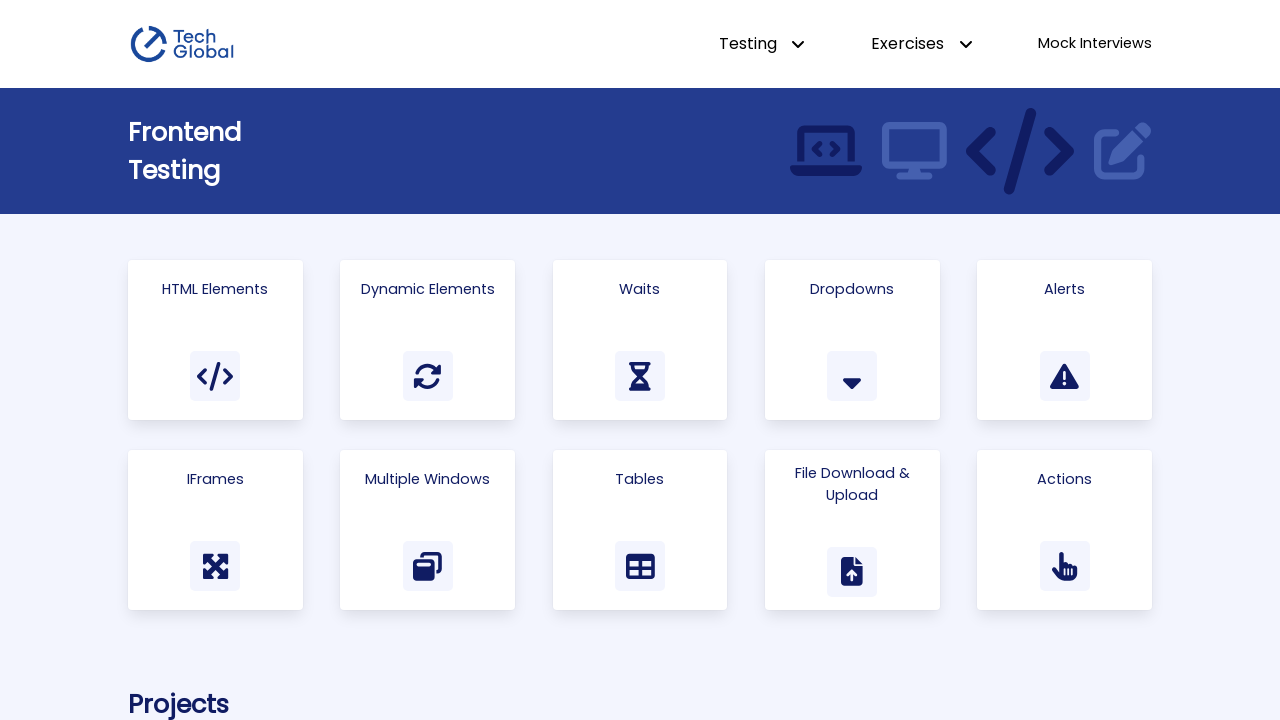

Clicked on the 'Actions' link to navigate to the actions page at (1065, 479) on text=Actions
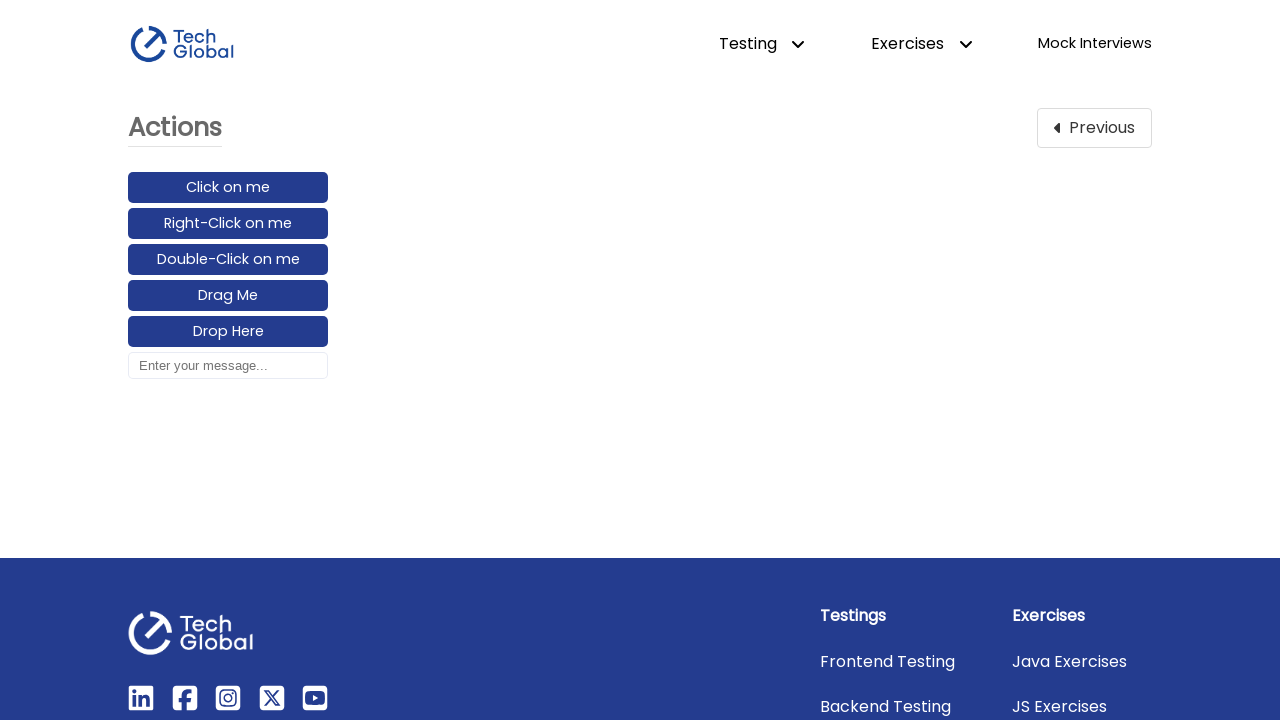

Focused on the input box on #input_box
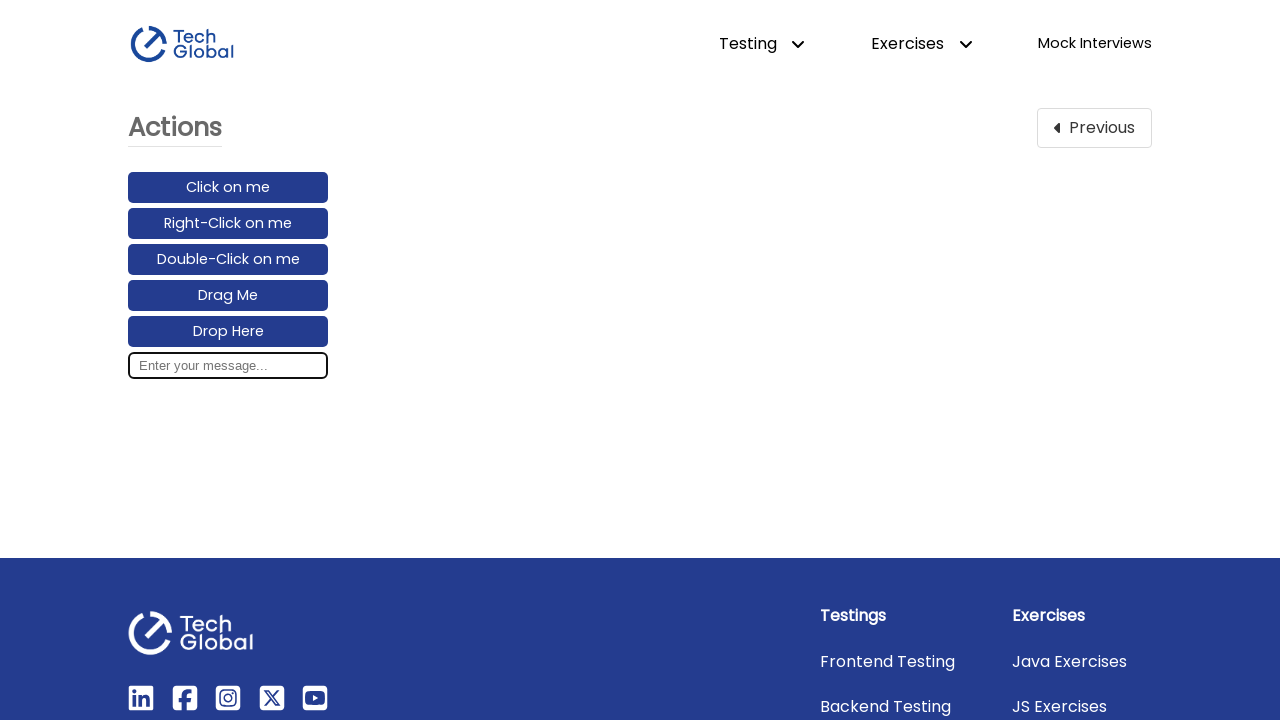

Pressed Shift key down to enable uppercase typing
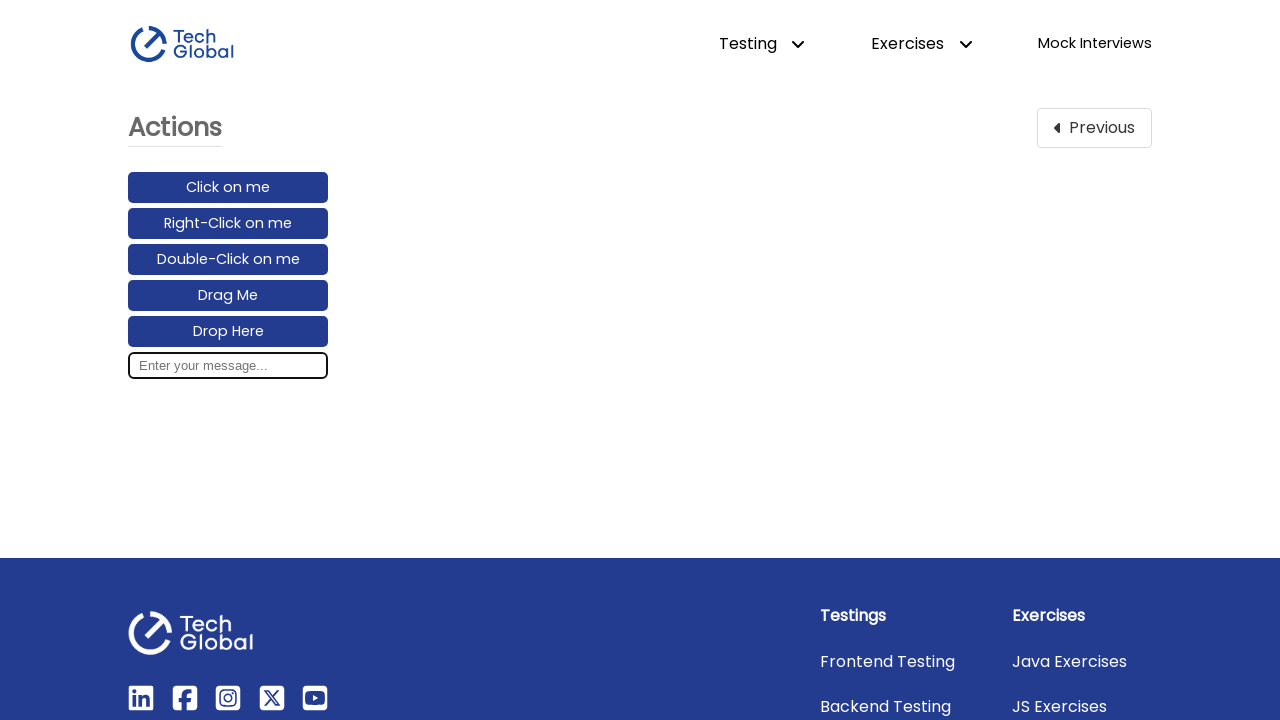

Typed 'TECHGLOBAL' using shift key for uppercase letters
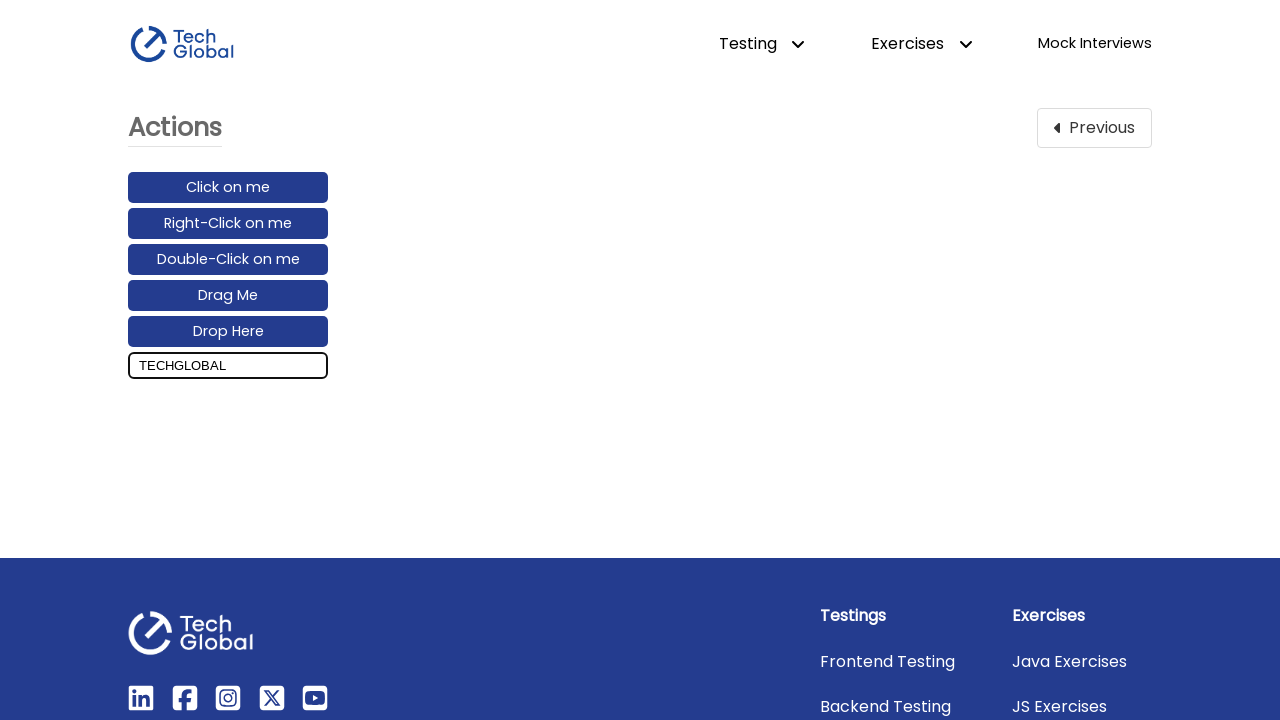

Released Shift key
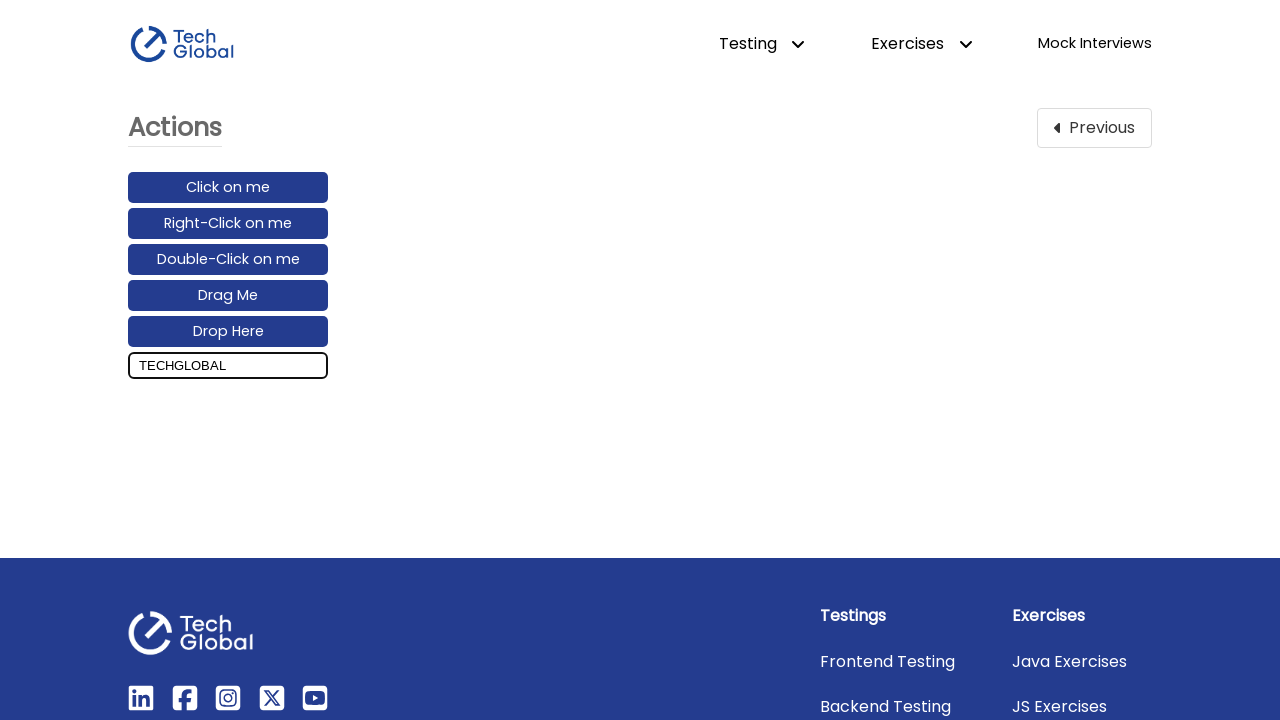

Verified that input box contains 'TECHGLOBAL'
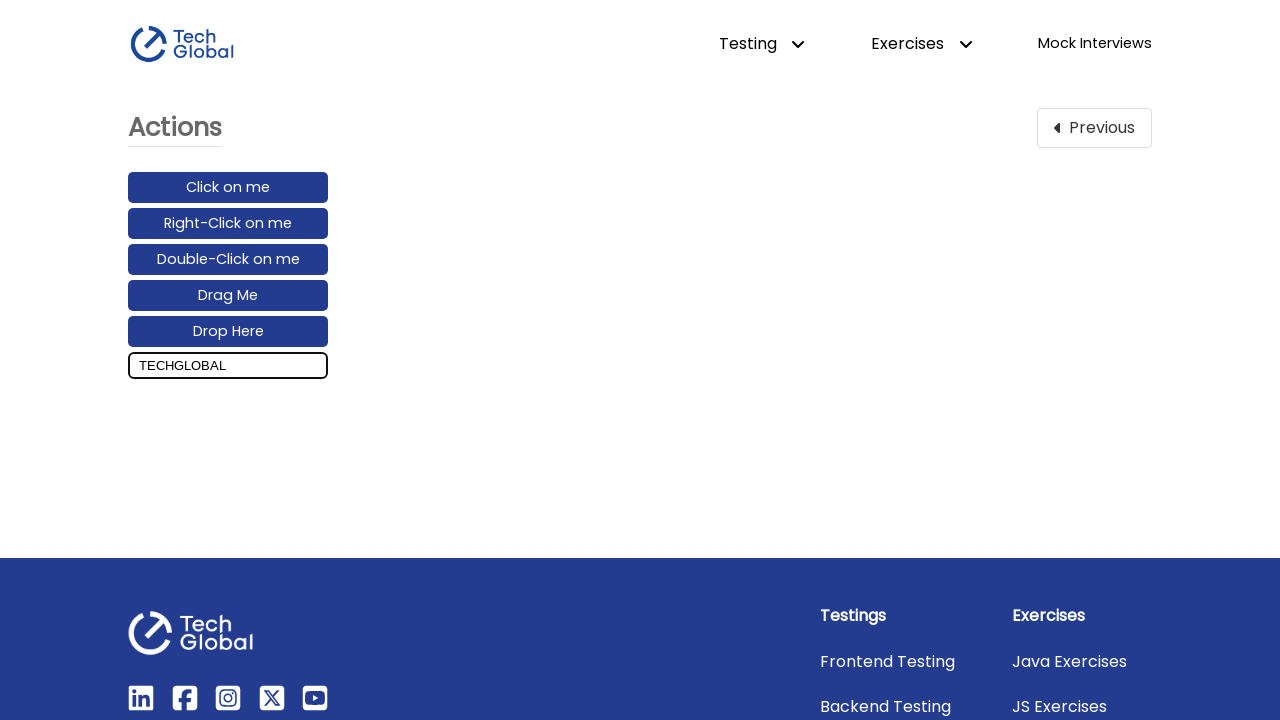

Pressed Control key down
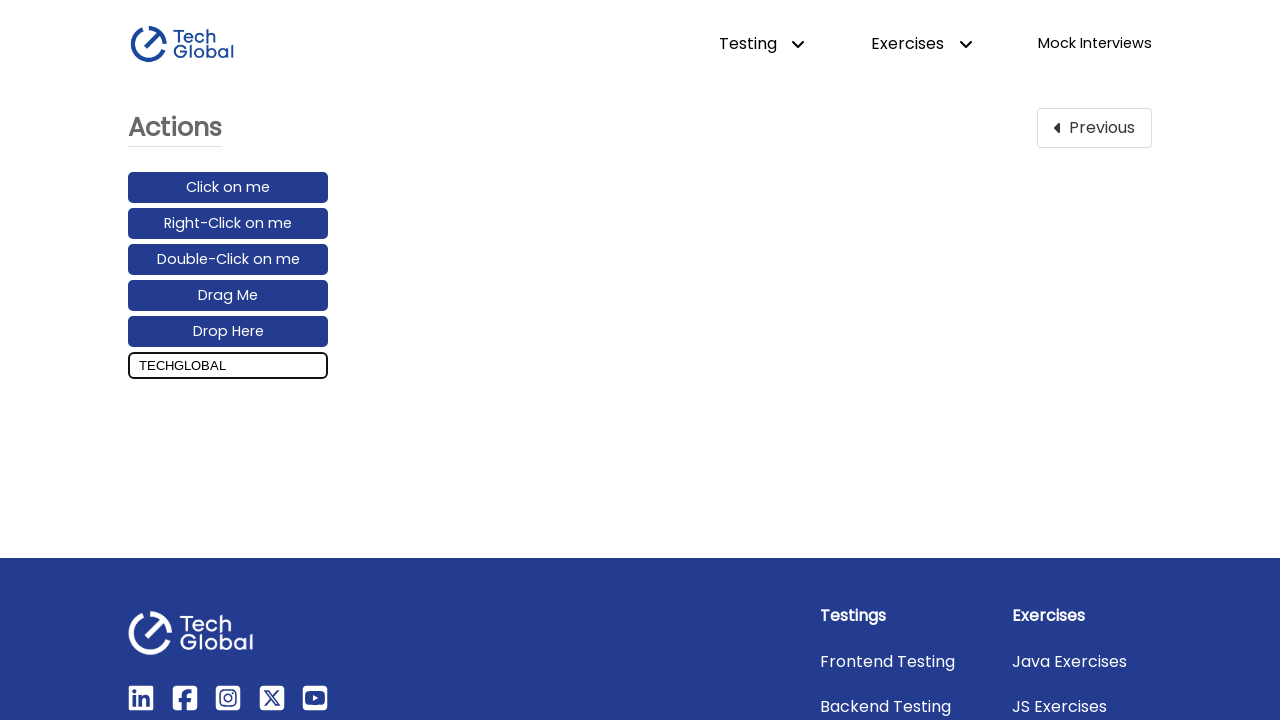

Pressed Ctrl+A to select all, Ctrl+X to cut, and Ctrl+V twice to paste text twice
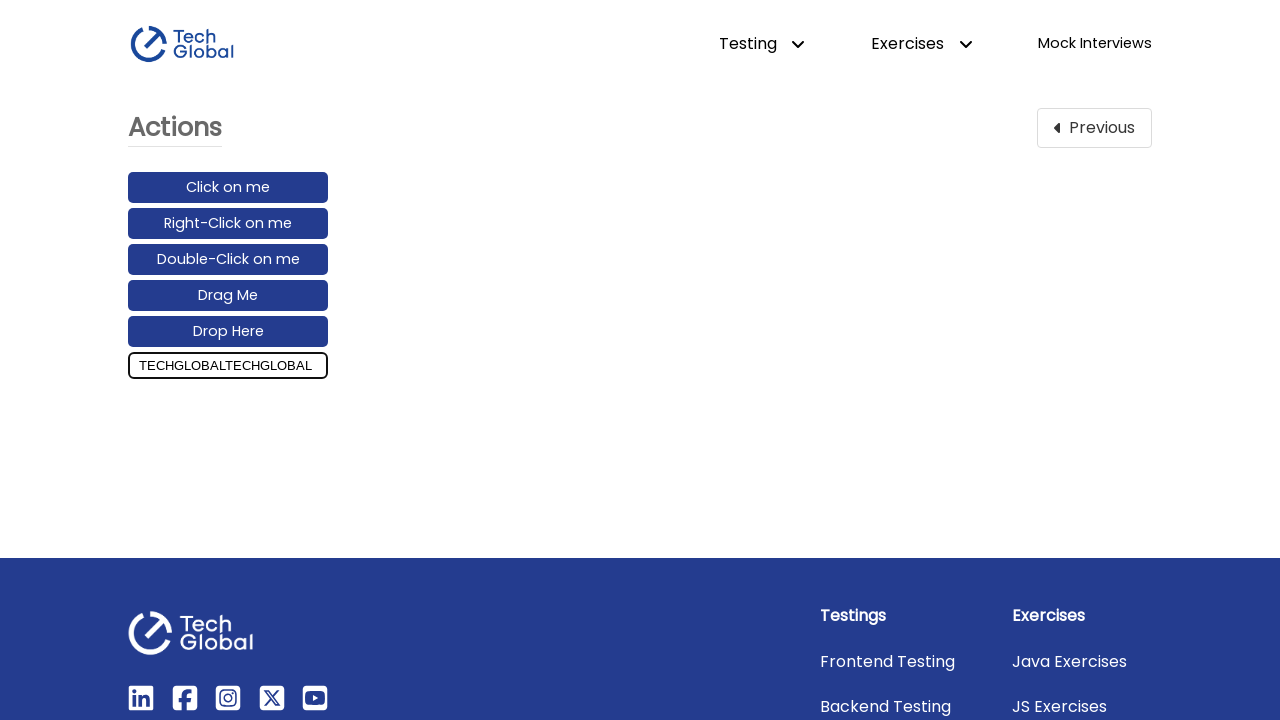

Released Control key
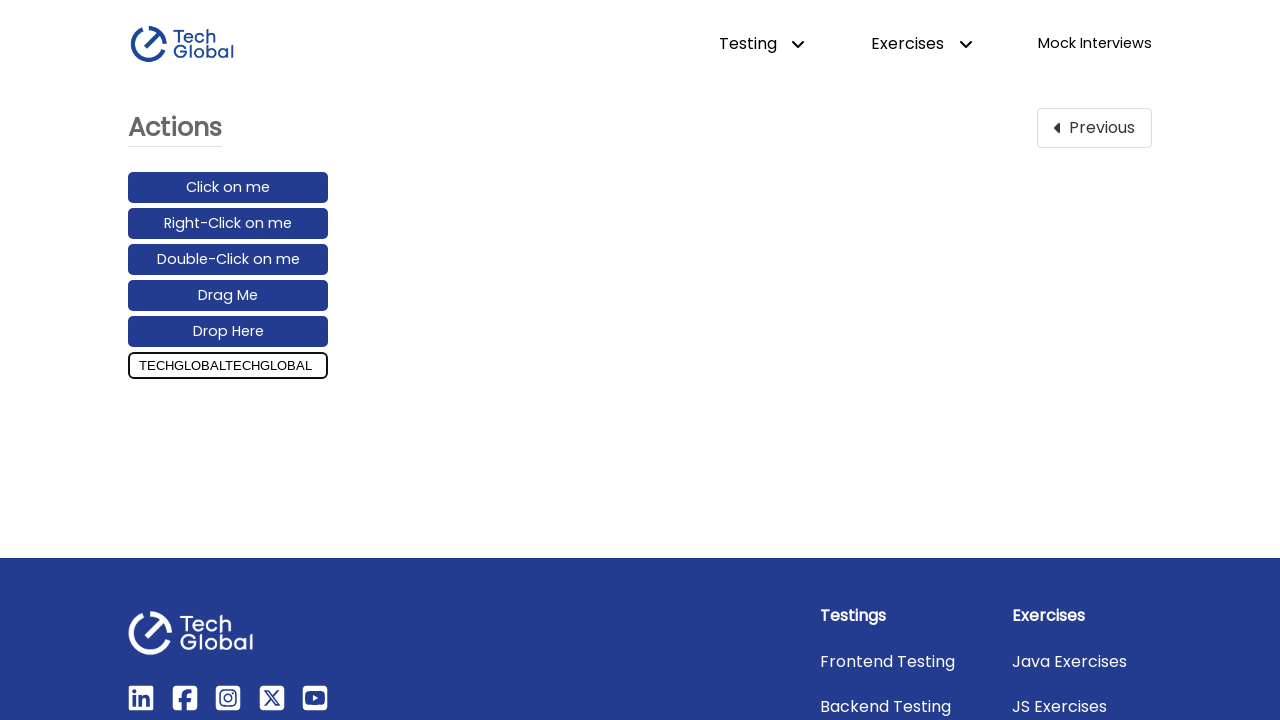

Verified that input box contains 'TECHGLOBALTECHGLOBAL' after copy-paste duplication
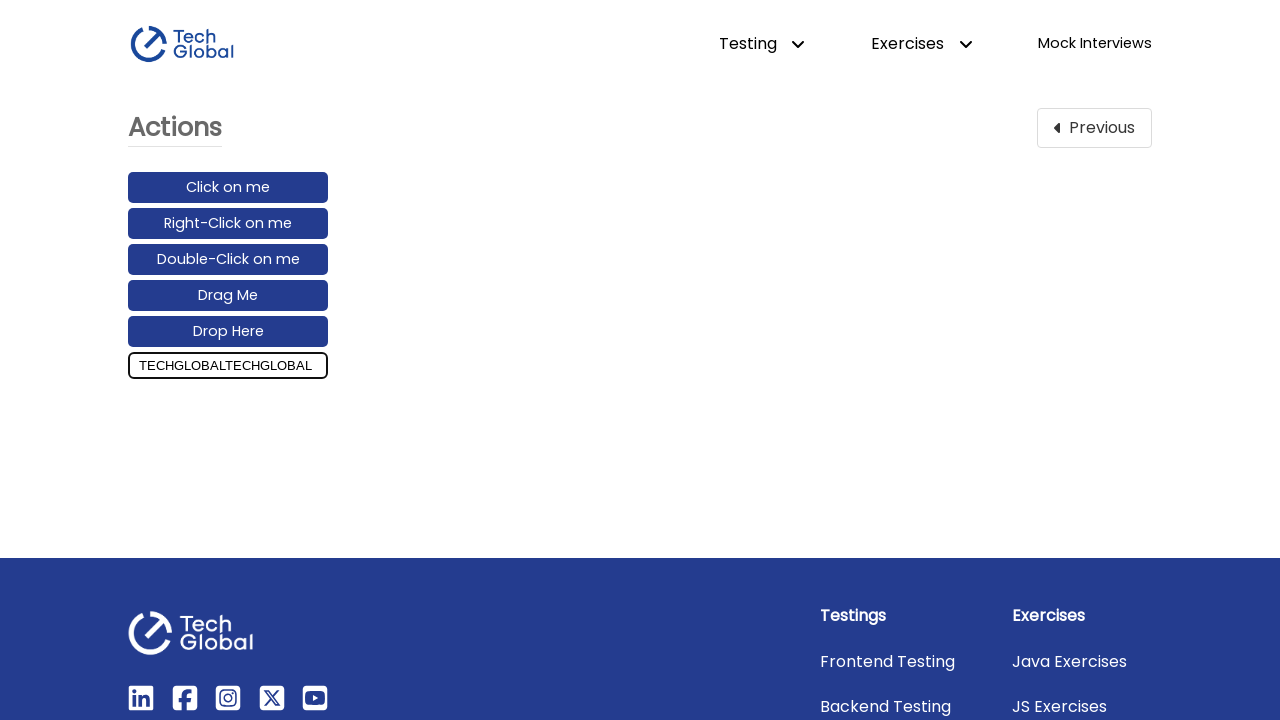

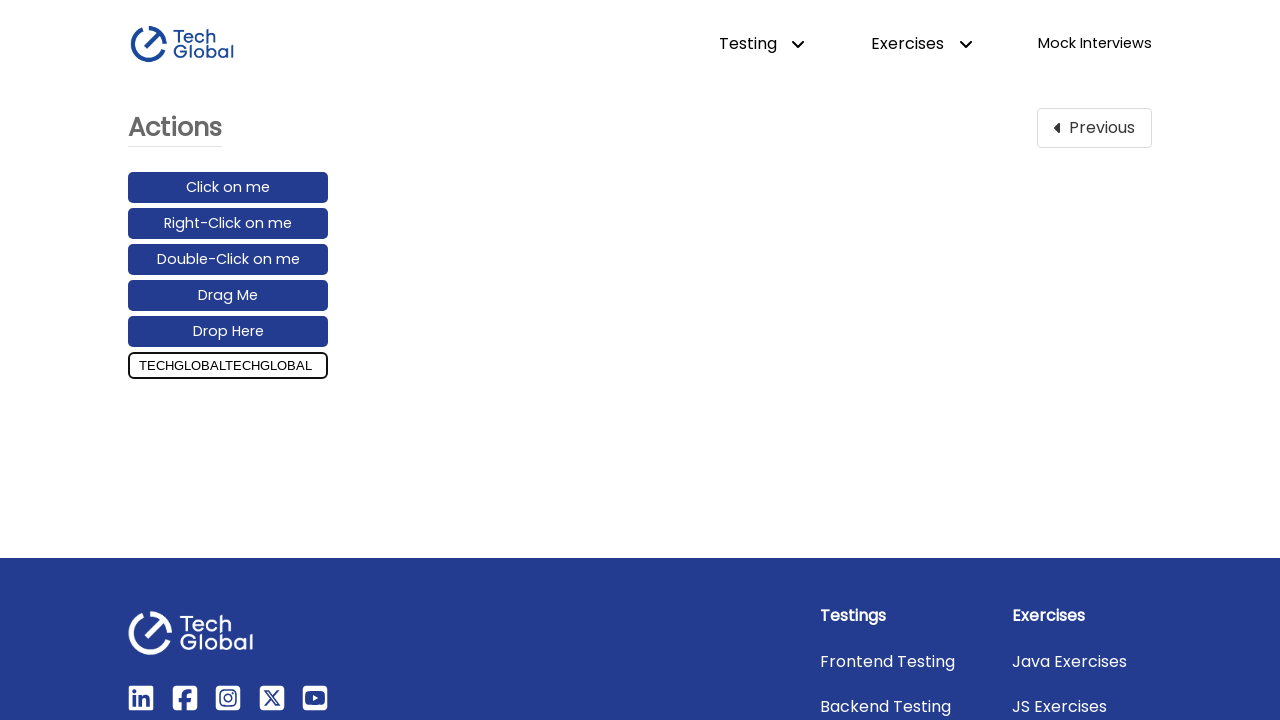